Tests the number input functionality on the-internet.herokuapp.com by navigating to the Inputs page, entering various numbers into an input field with clicks and double-clicks, and verifying the final value.

Starting URL: https://the-internet.herokuapp.com/

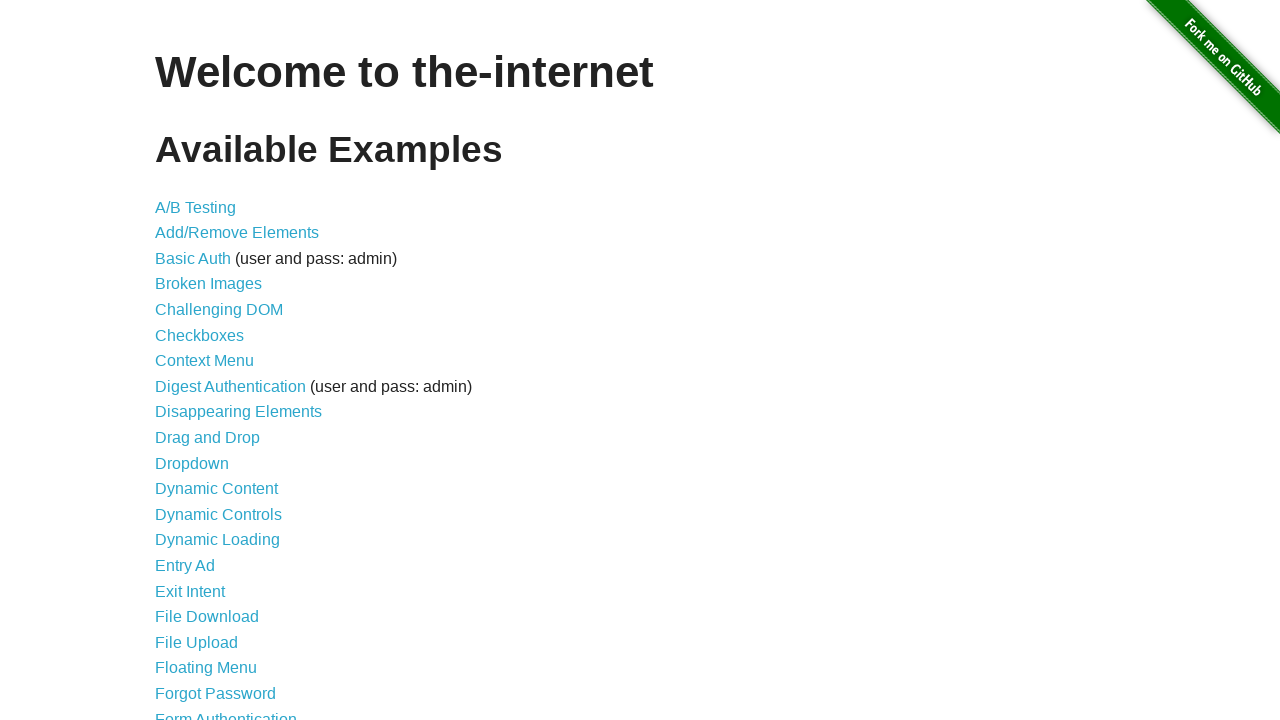

Clicked on 'Inputs' link to navigate to the inputs page at (176, 361) on text=Inputs
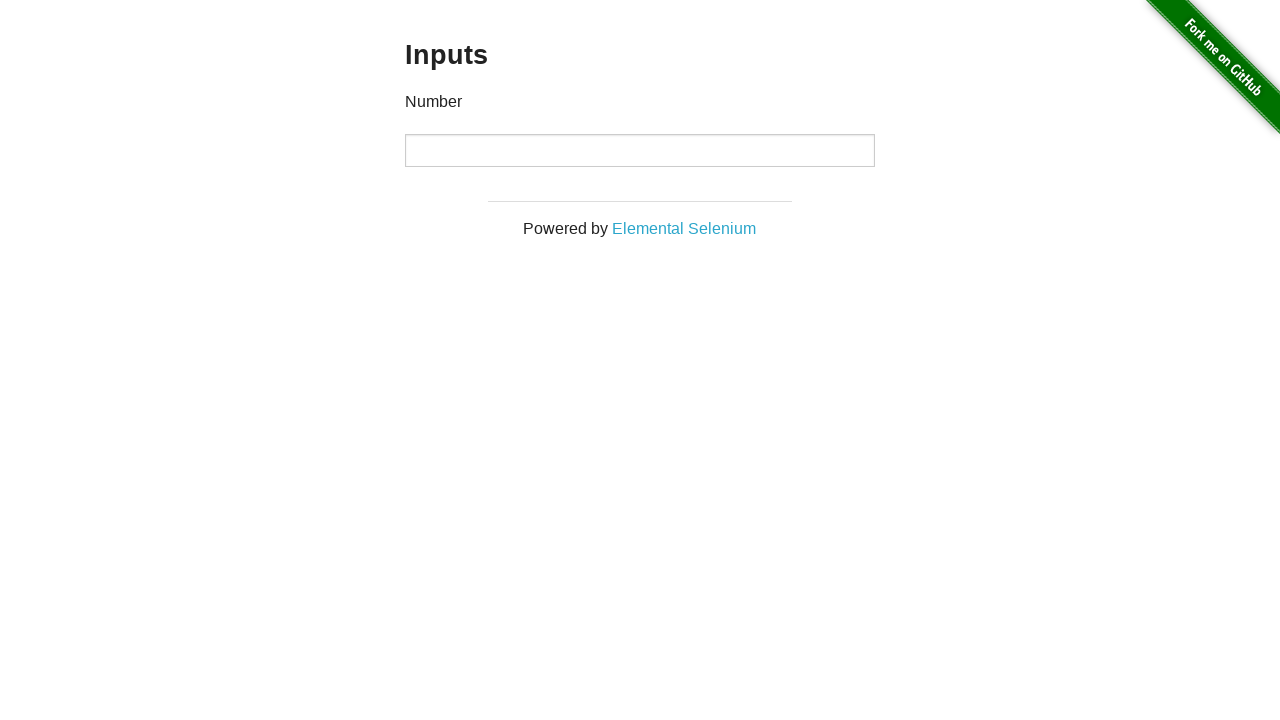

Filled number input field with '1' on input[type='number']
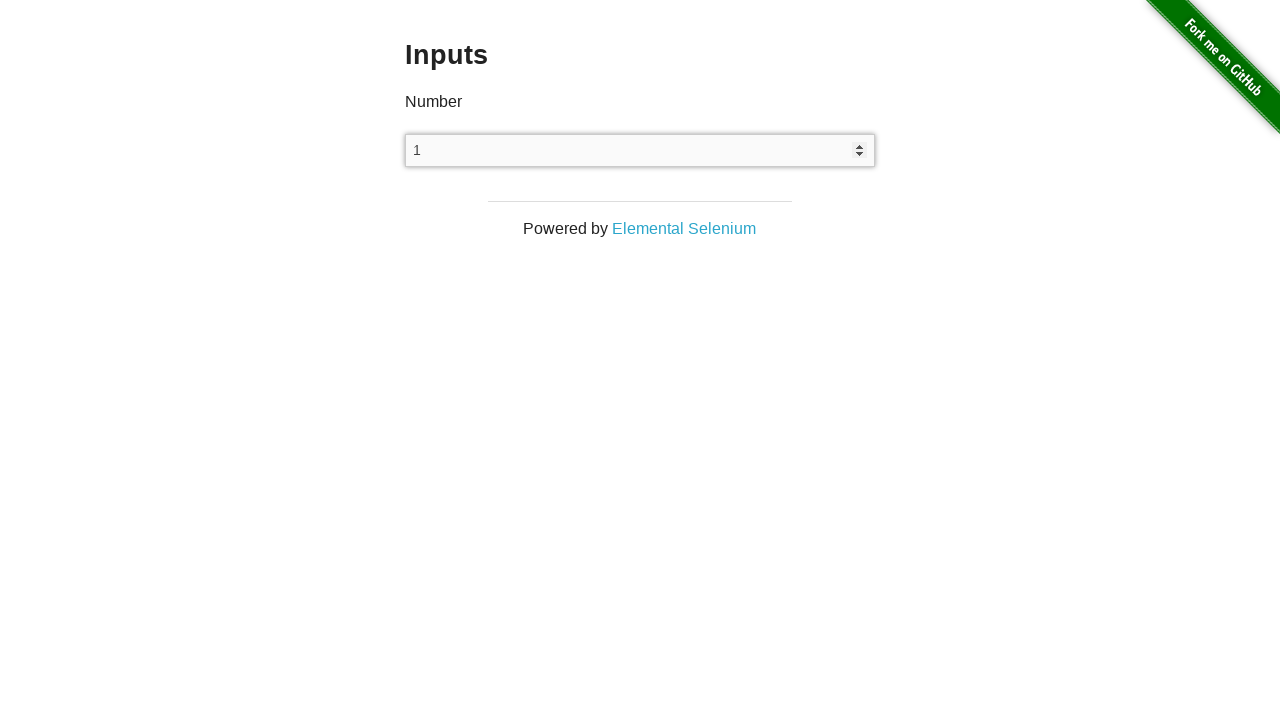

Clicked on the number input field at (640, 150) on input[type='number']
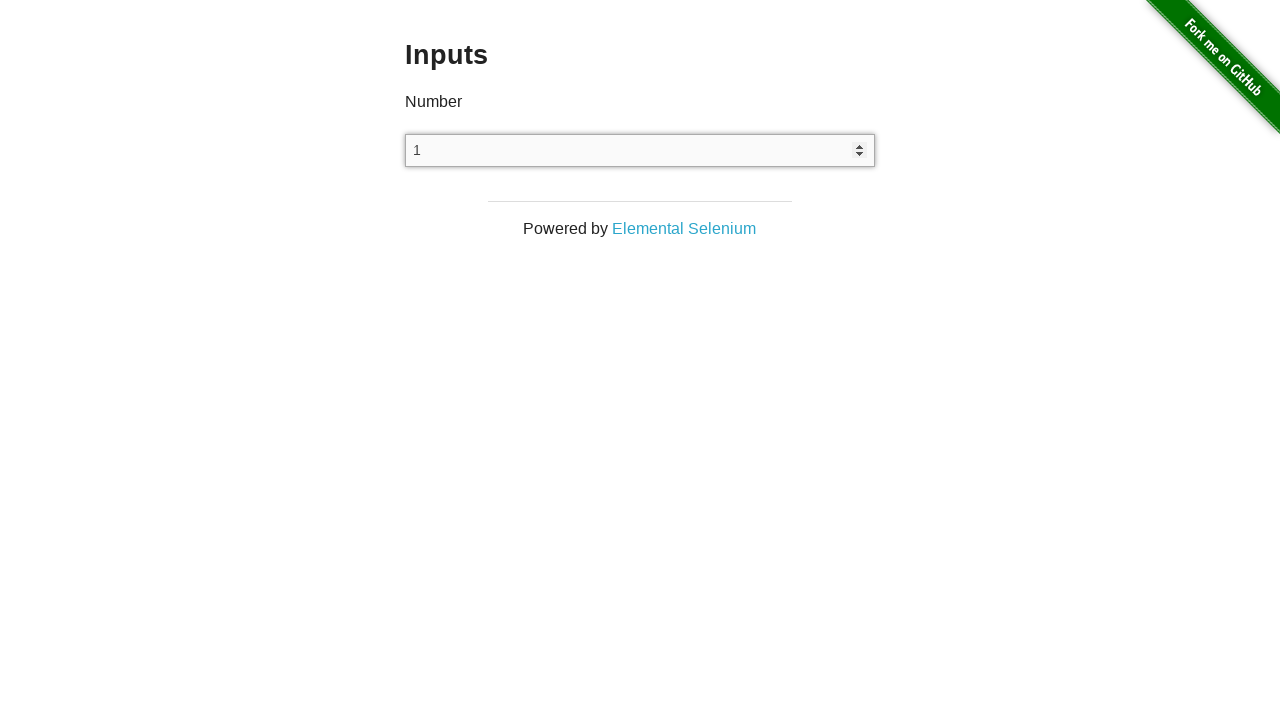

Filled number input field with '2' on input[type='number']
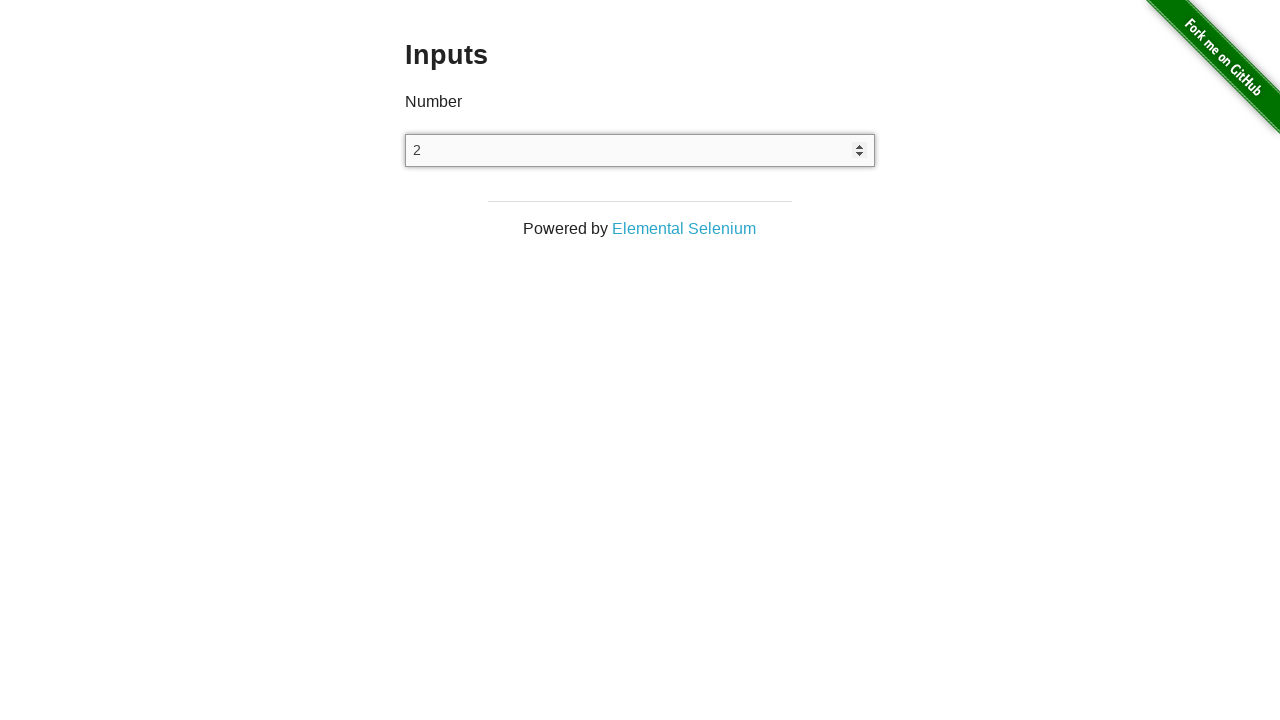

Clicked on the number input field at (640, 150) on input[type='number']
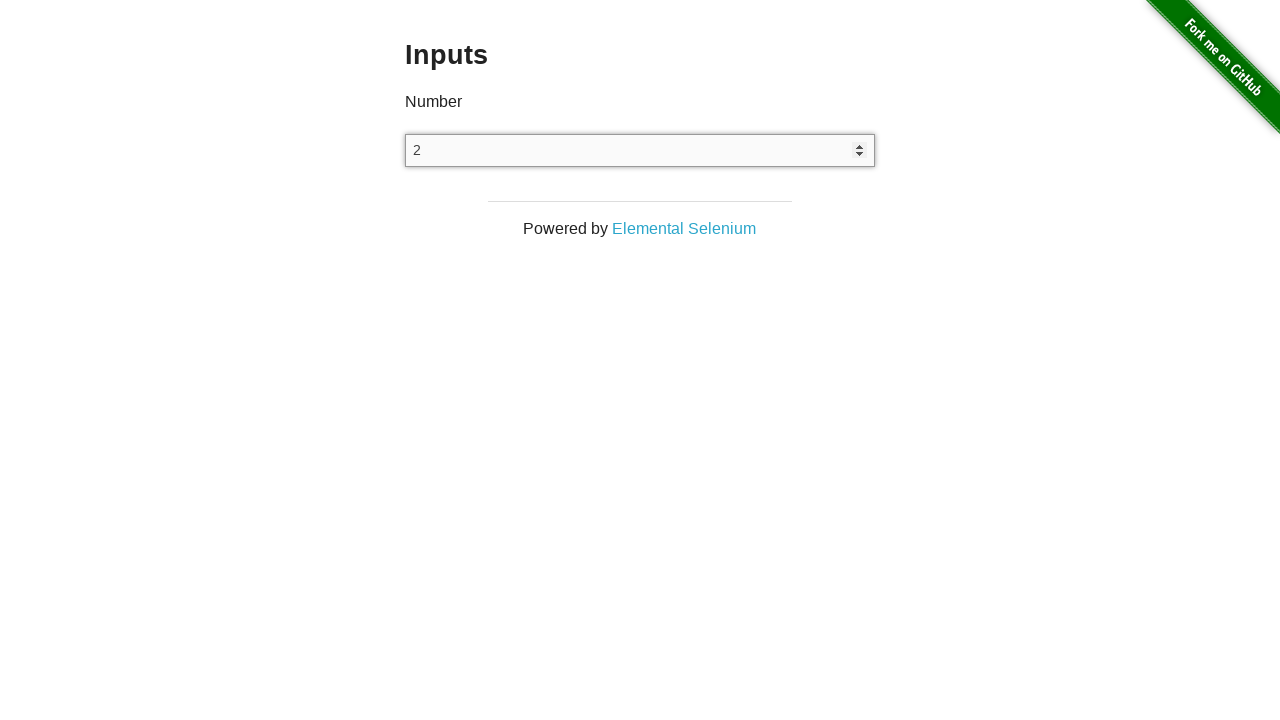

Double-clicked on the number input field at (640, 150) on input[type='number']
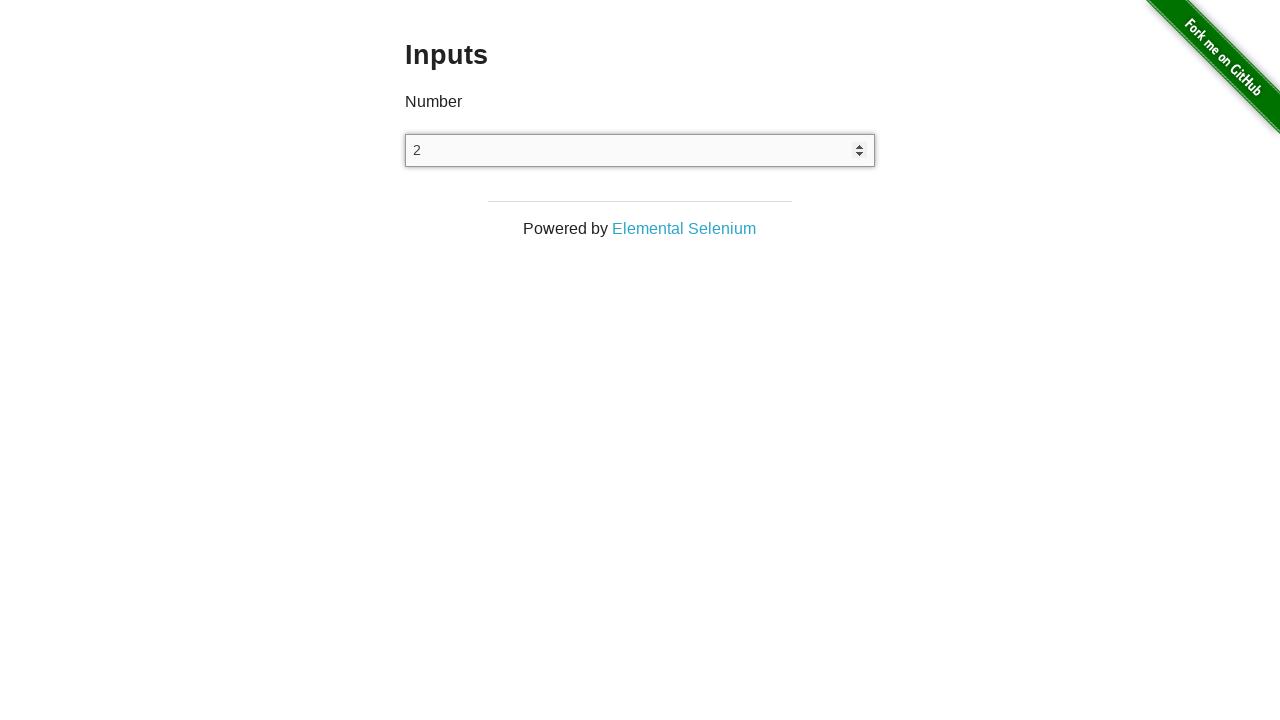

Filled number input field with '3' on input[type='number']
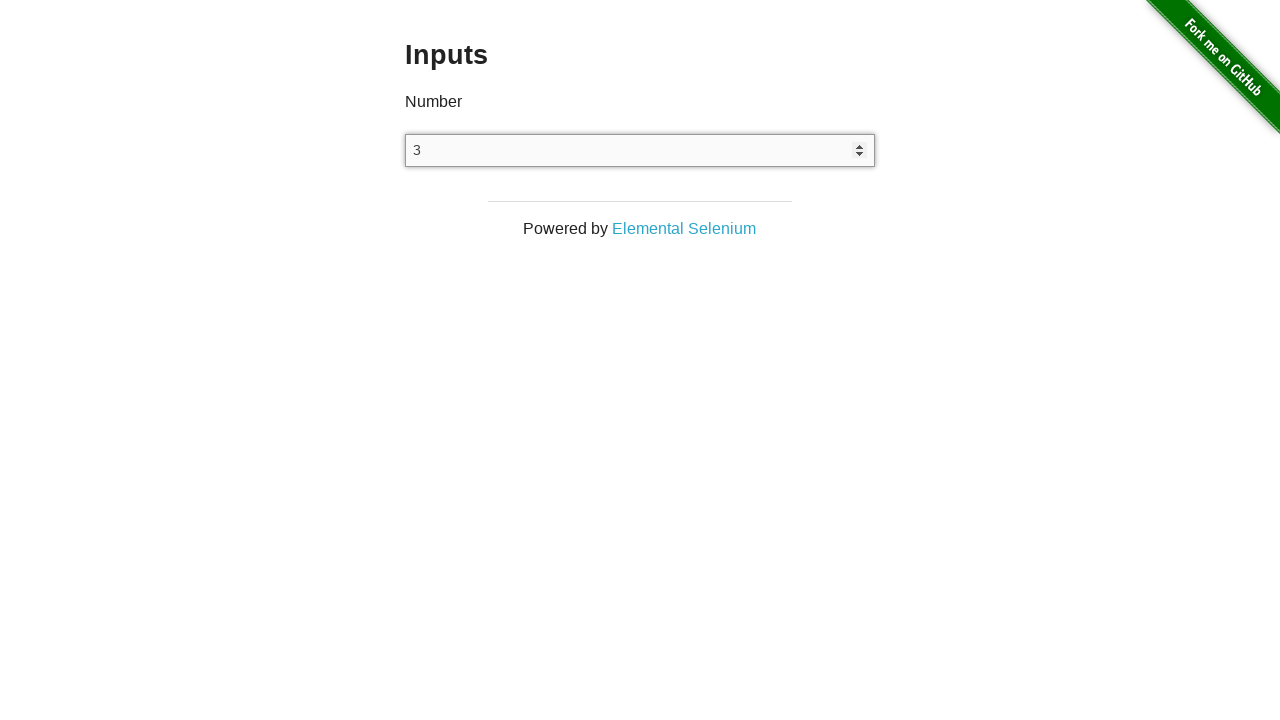

Clicked on the number input field at (640, 150) on input[type='number']
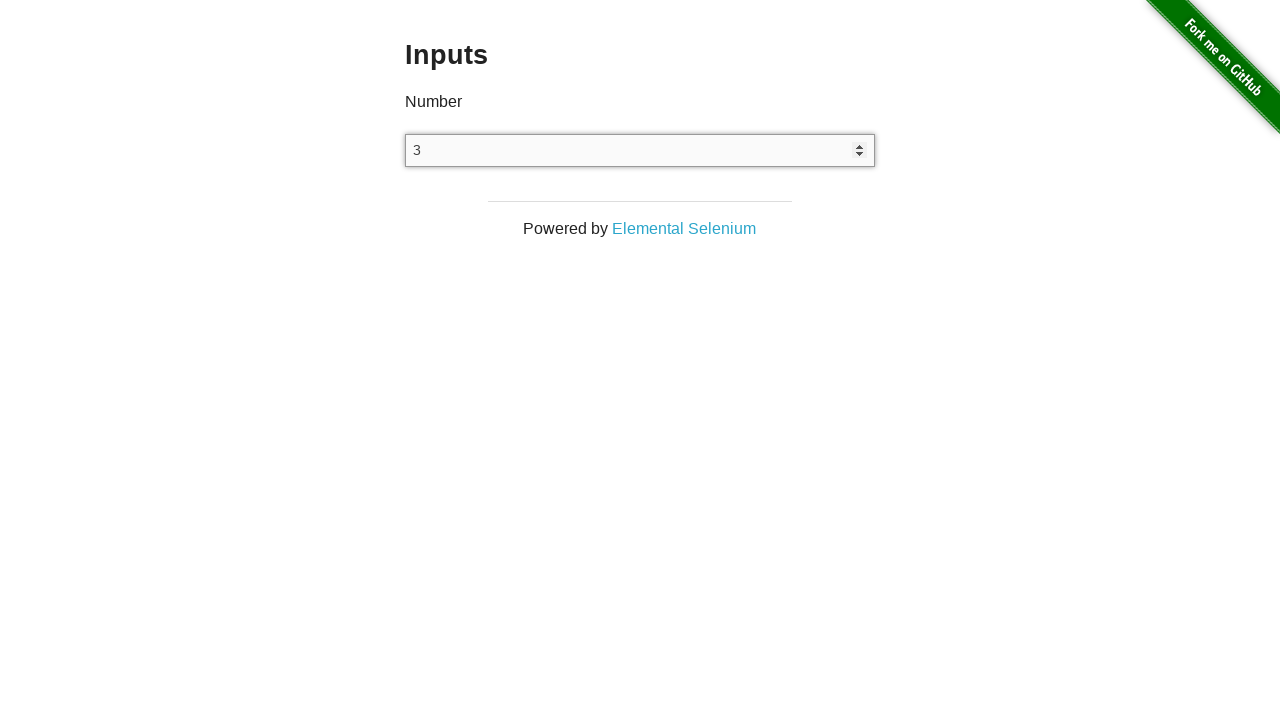

Filled number input field with '4' on input[type='number']
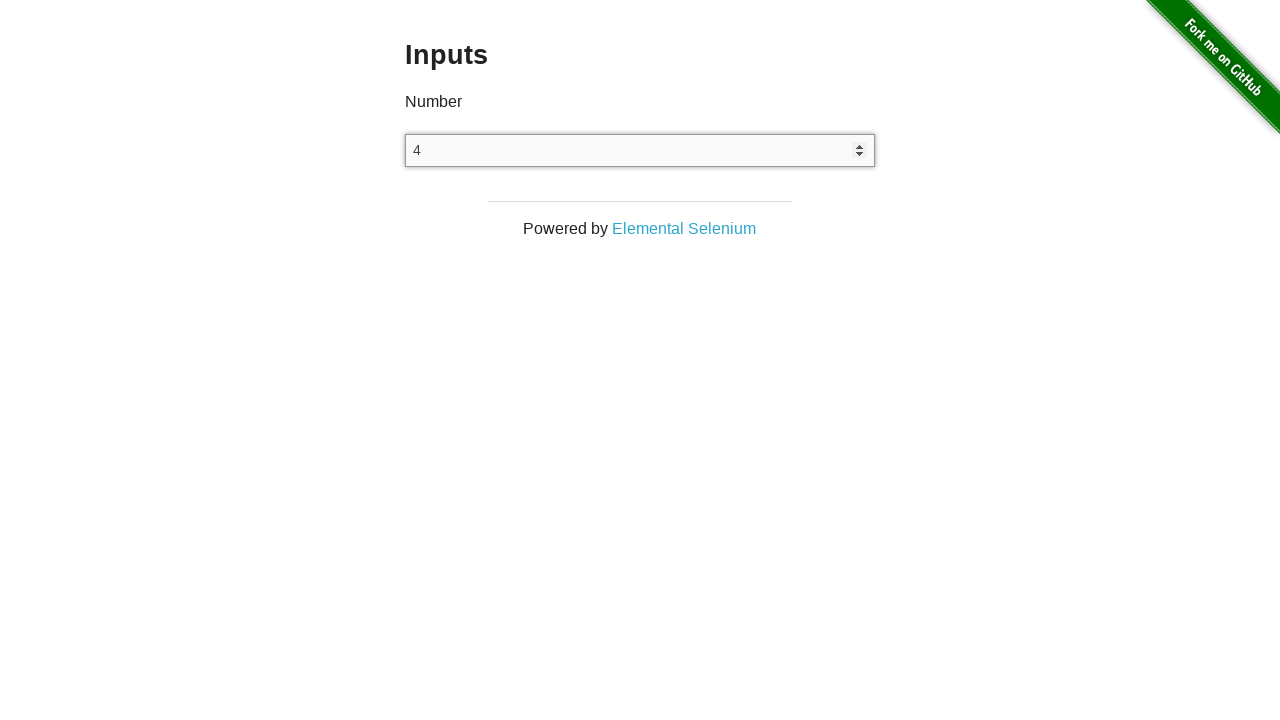

Clicked on the number input field at (640, 150) on input[type='number']
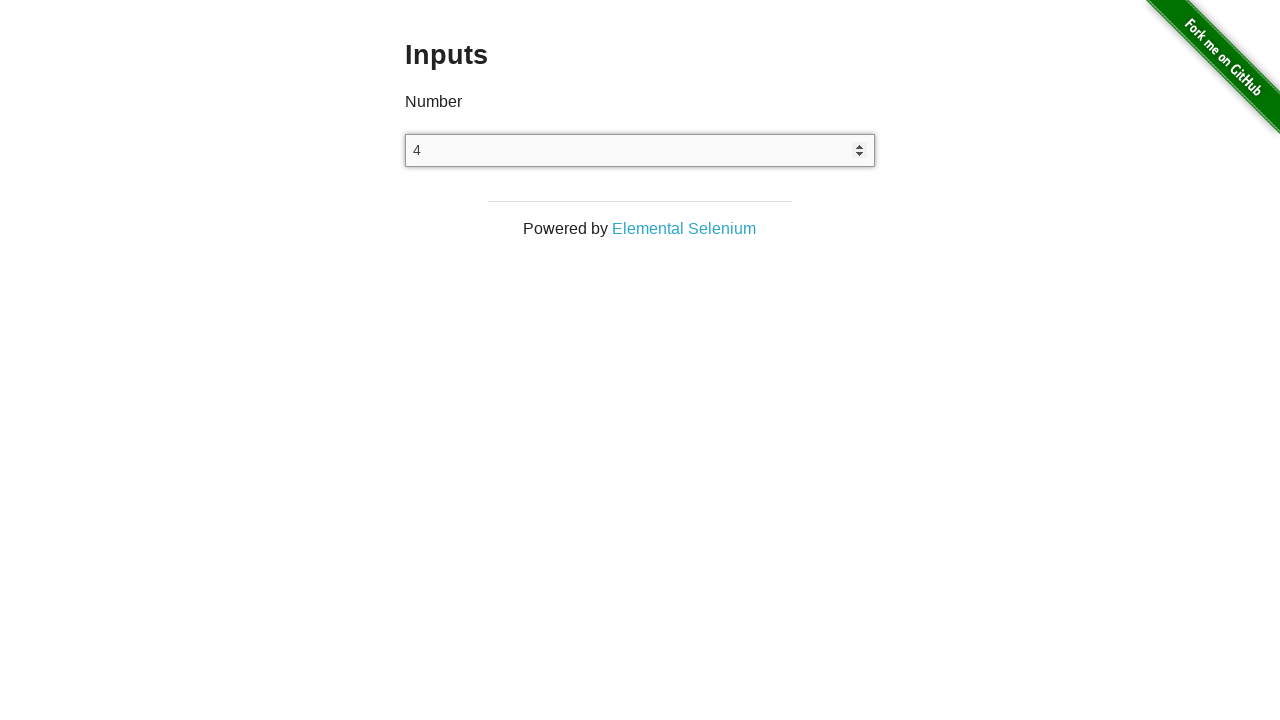

Filled number input field with '5' on input[type='number']
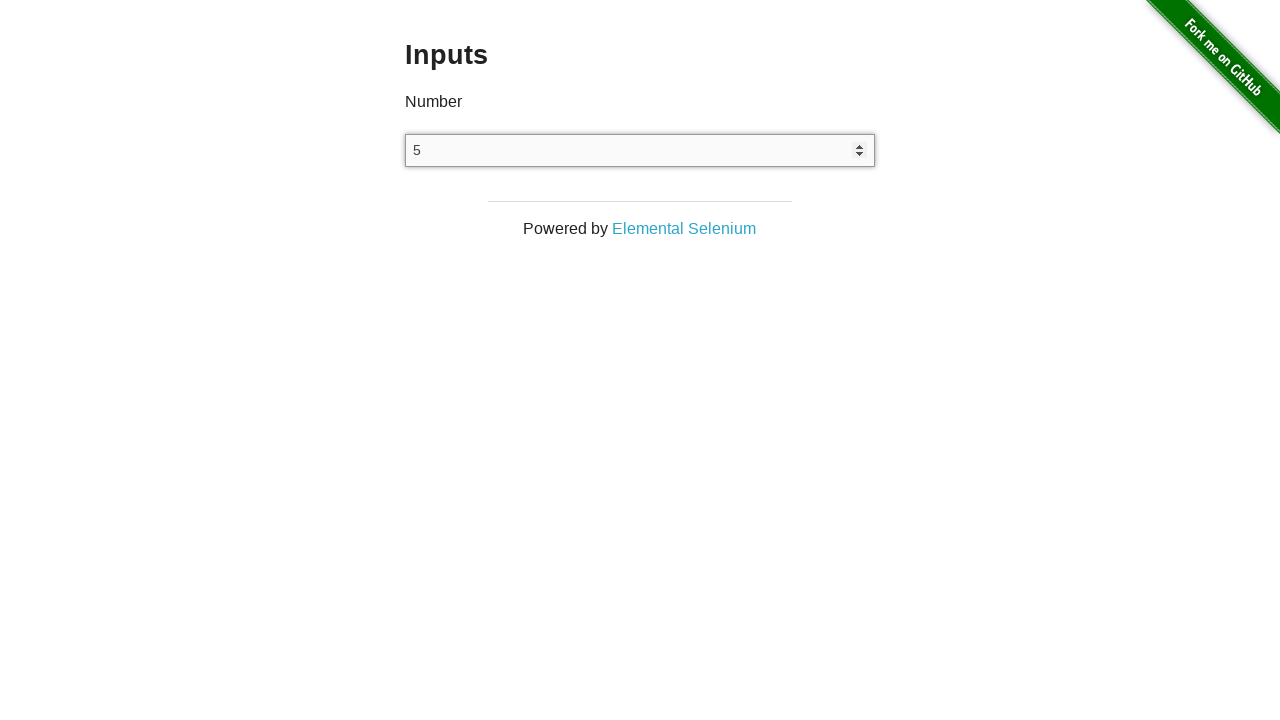

Clicked on the number input field at (640, 150) on input[type='number']
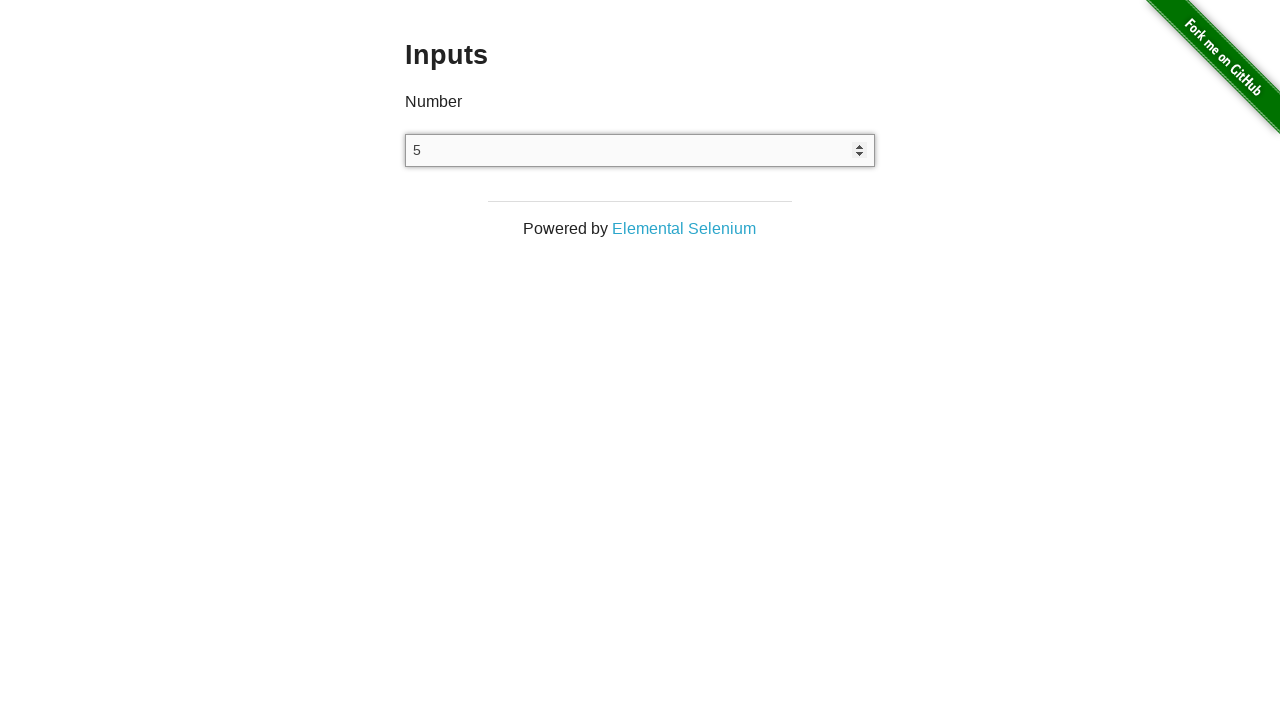

Verified that the number input field value equals '5'
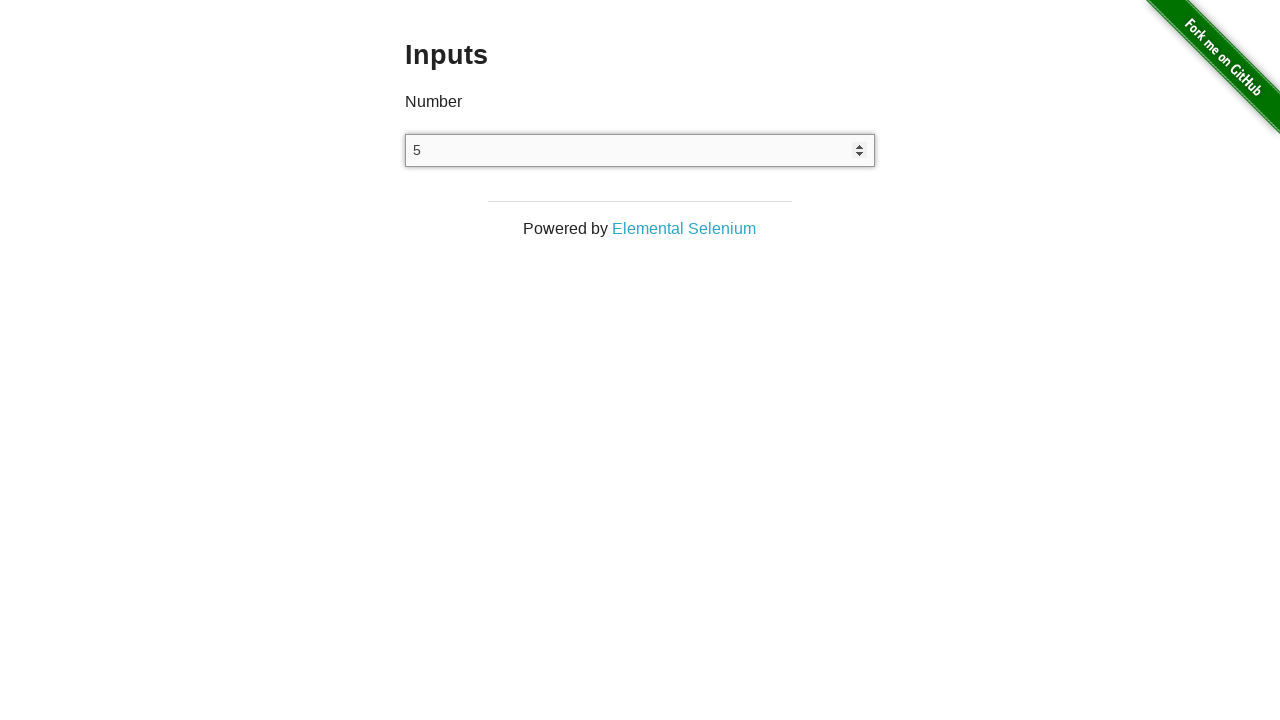

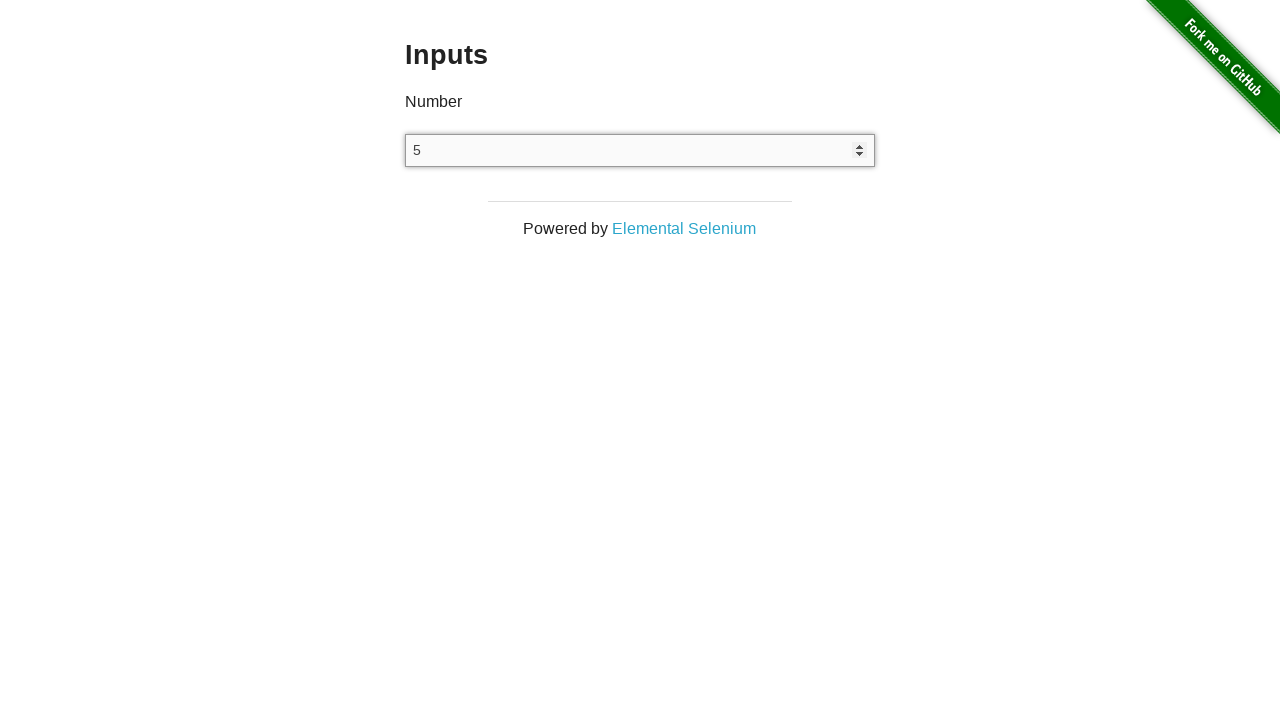